Tests filtering products by Monitors category and viewing monitor products

Starting URL: https://www.demoblaze.com/index.html

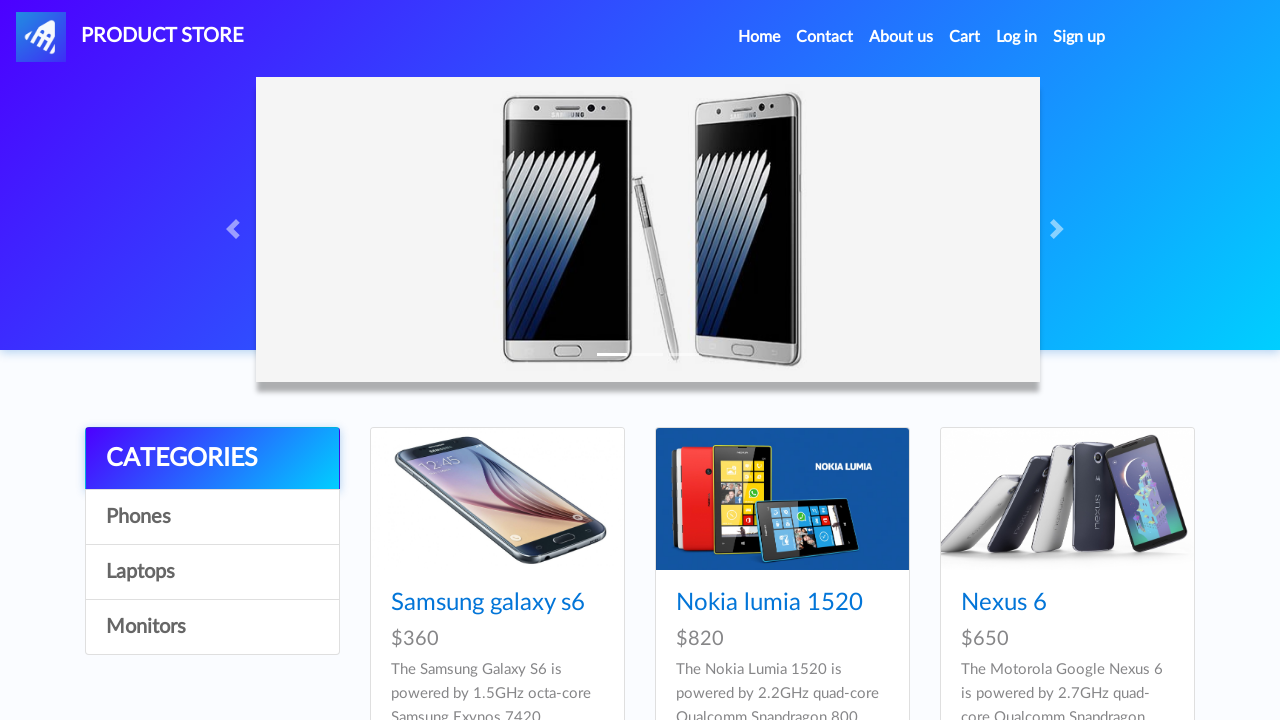

Clicked on Monitors category at (212, 627) on text=Monitors
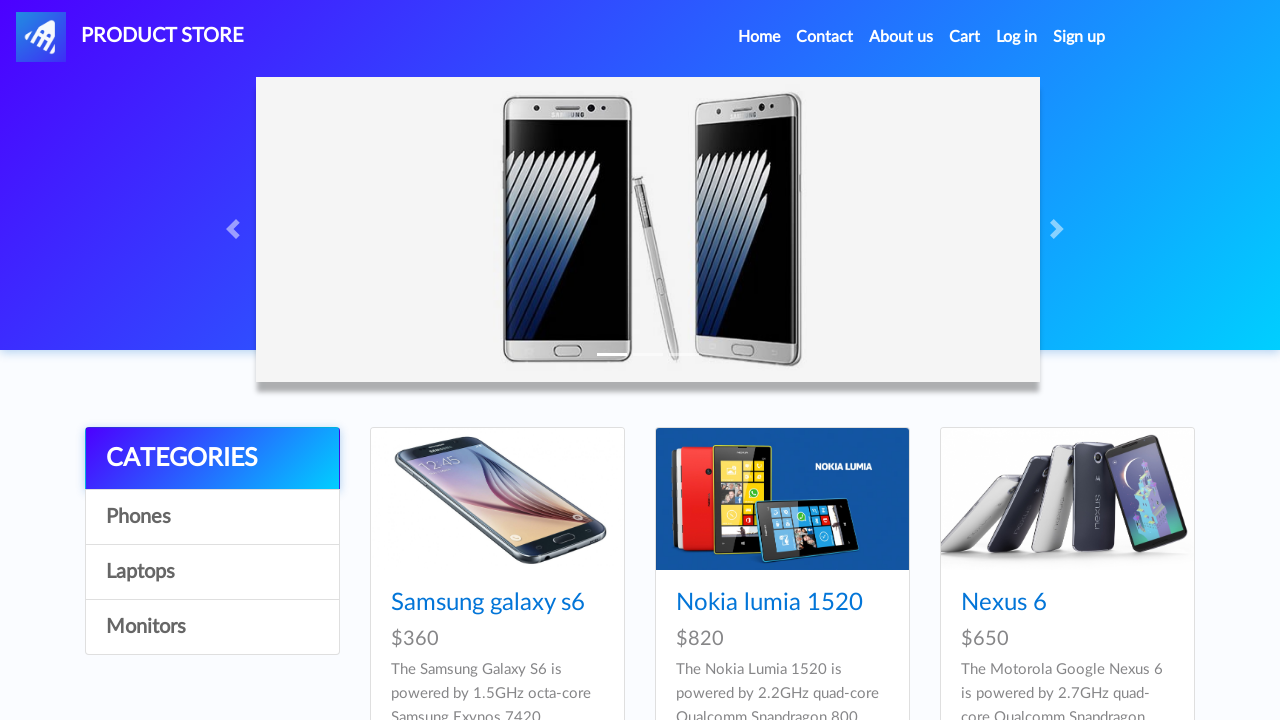

Monitor products loaded, Apple monitor 24 is visible
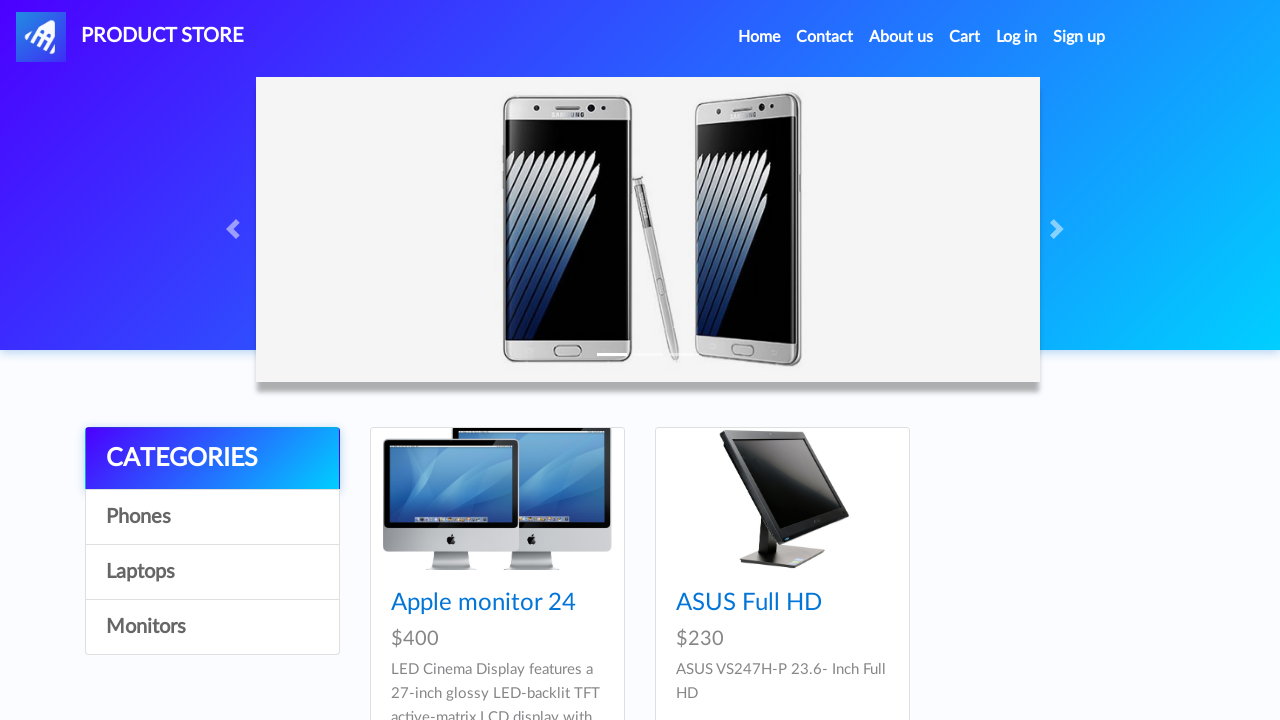

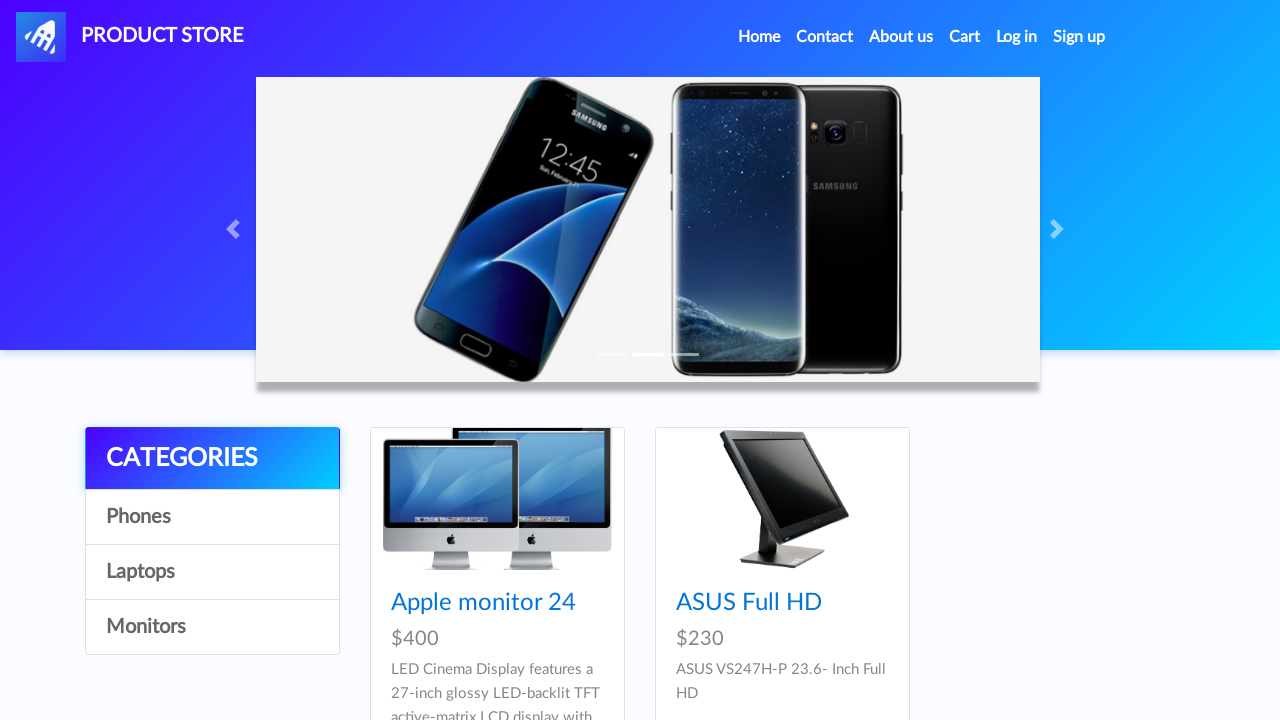